Tests basic JavaScript alert by clicking the alert button and accepting the alert dialog

Starting URL: https://demoqa.com/alerts

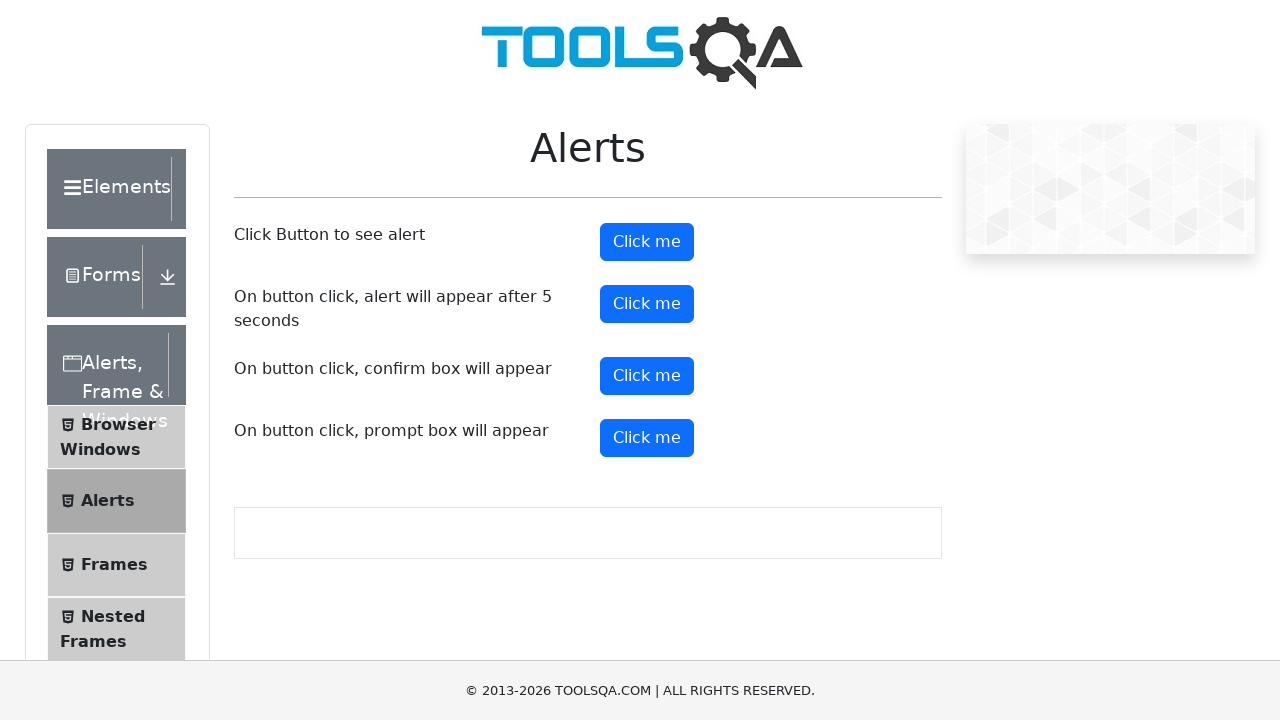

Navigated to alerts demo page at (647, 242) on #alertButton
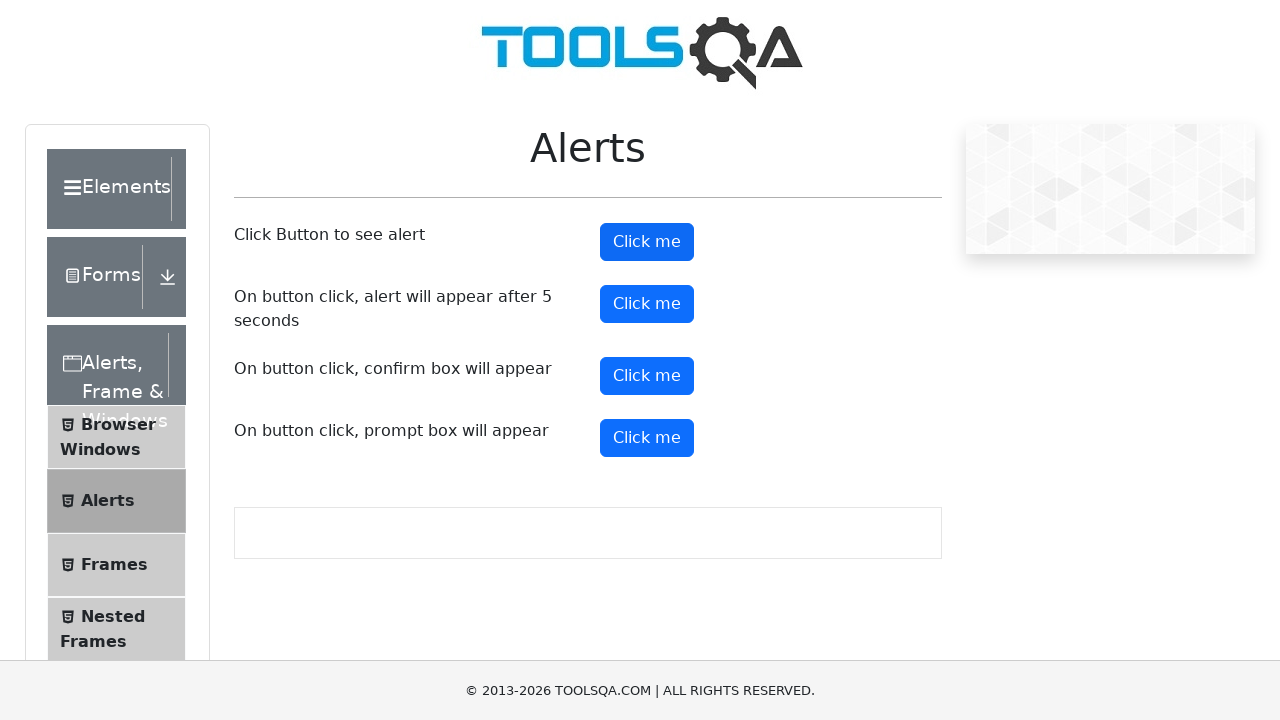

Set up dialog handler to accept alerts
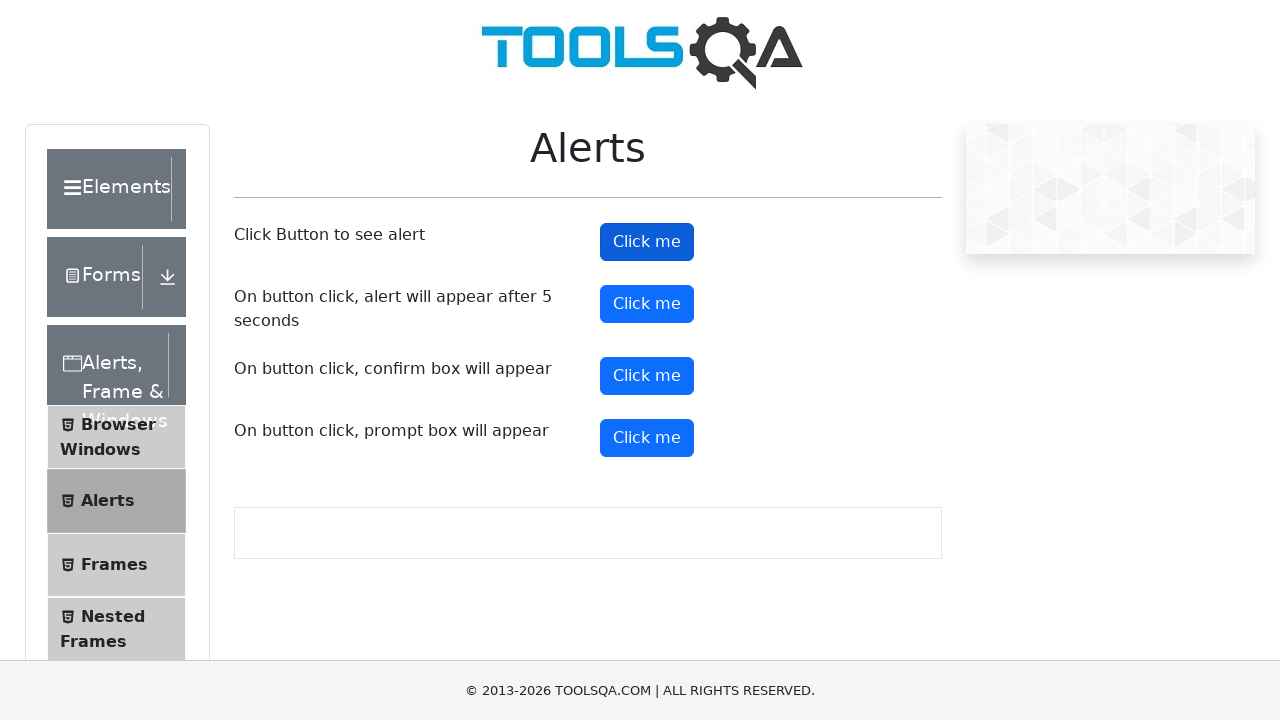

Clicked alert button and accepted the JavaScript alert dialog at (647, 242) on #alertButton
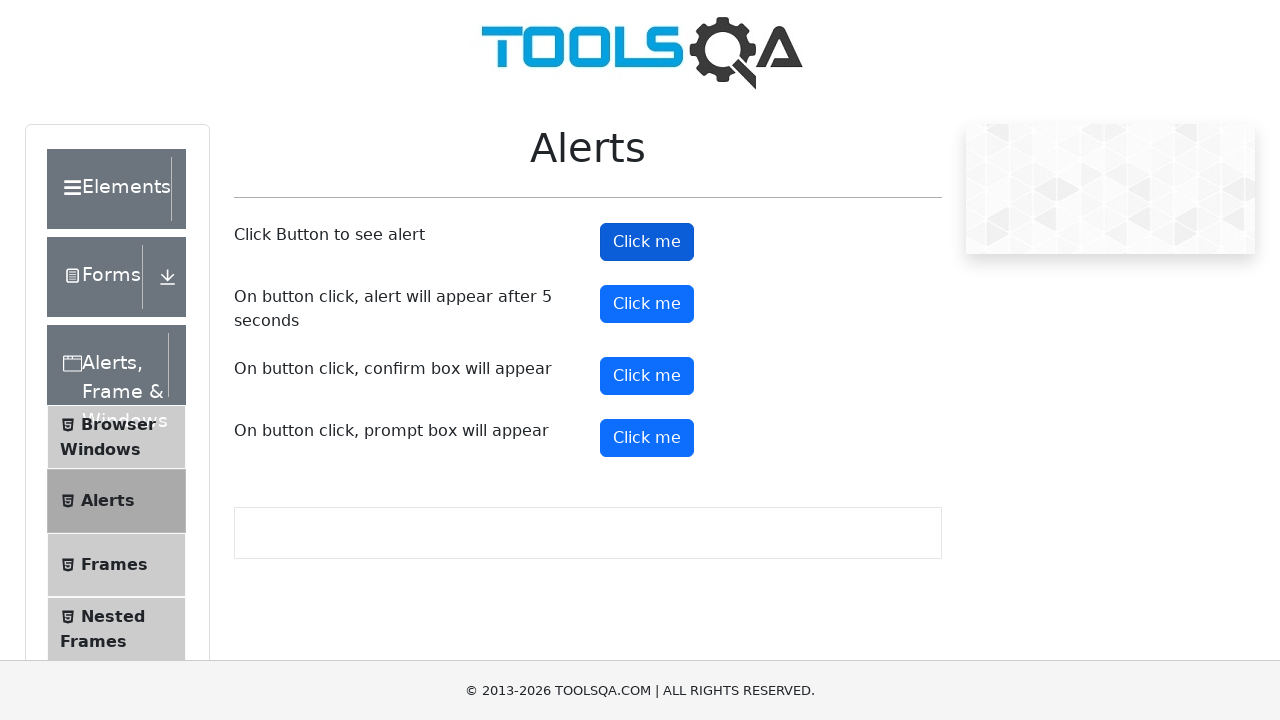

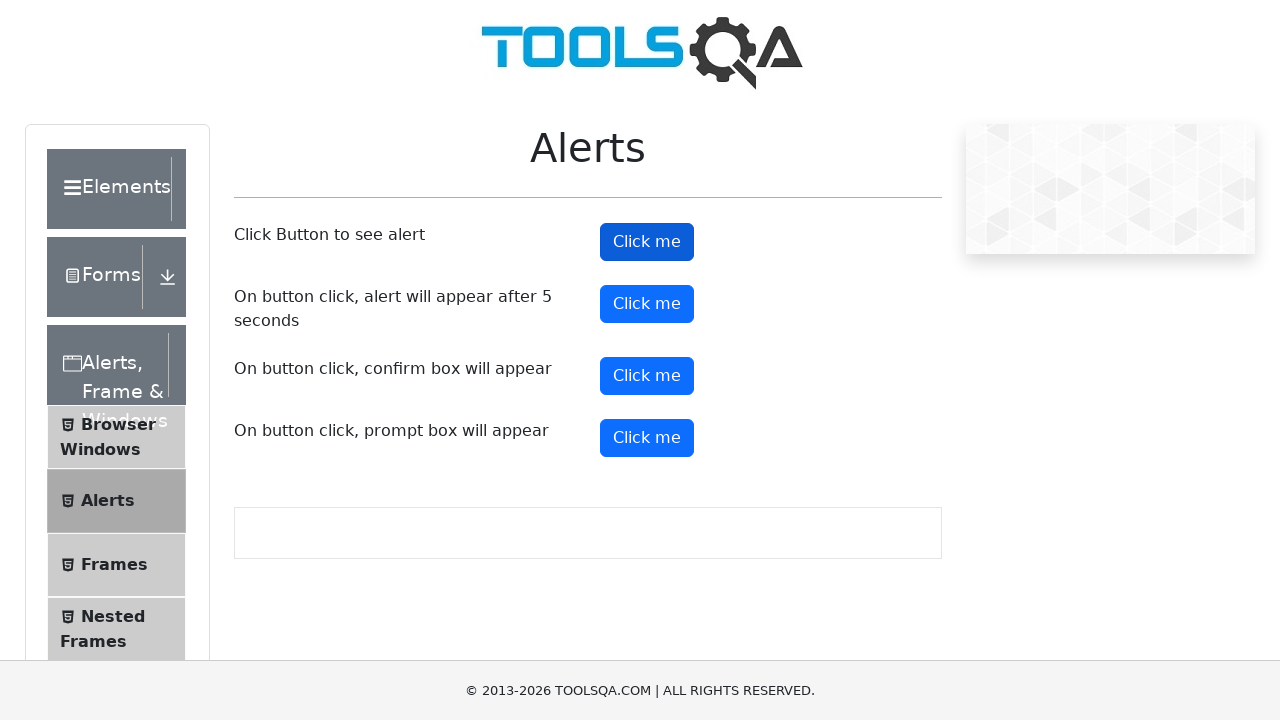